Tests that the text input field clears after adding a todo item

Starting URL: https://demo.playwright.dev/todomvc

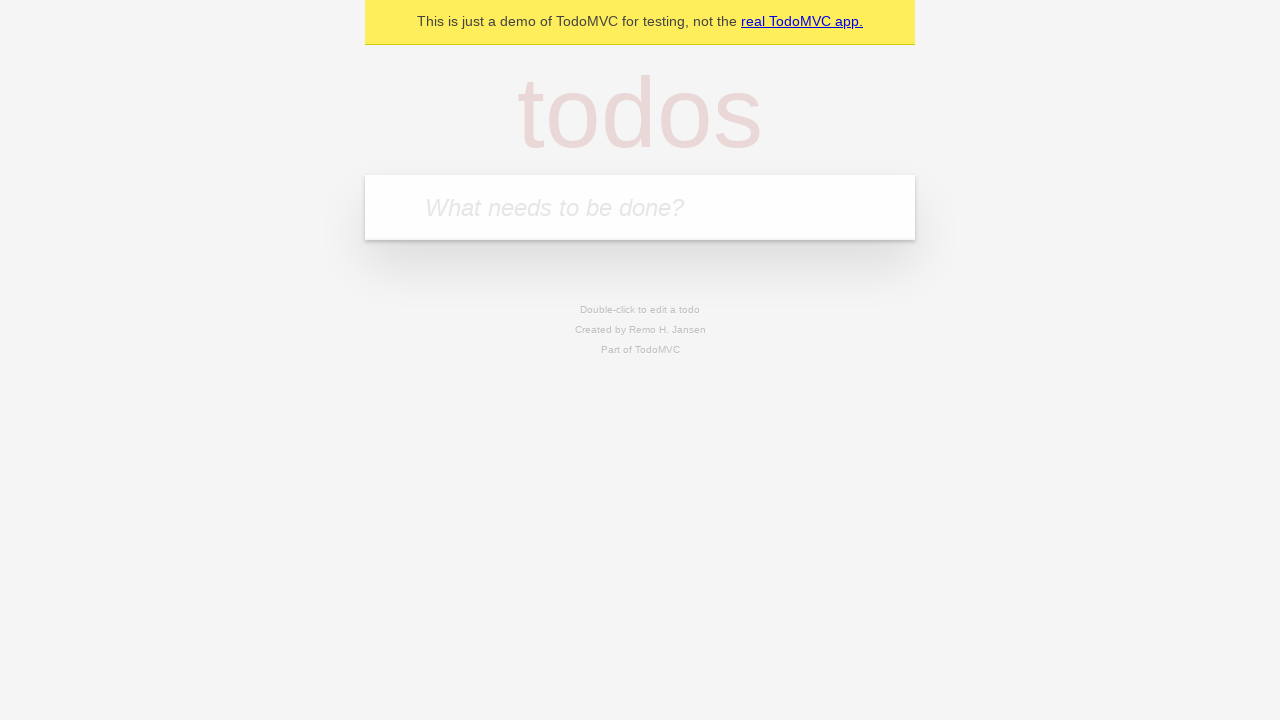

Located the 'What needs to be done?' input field
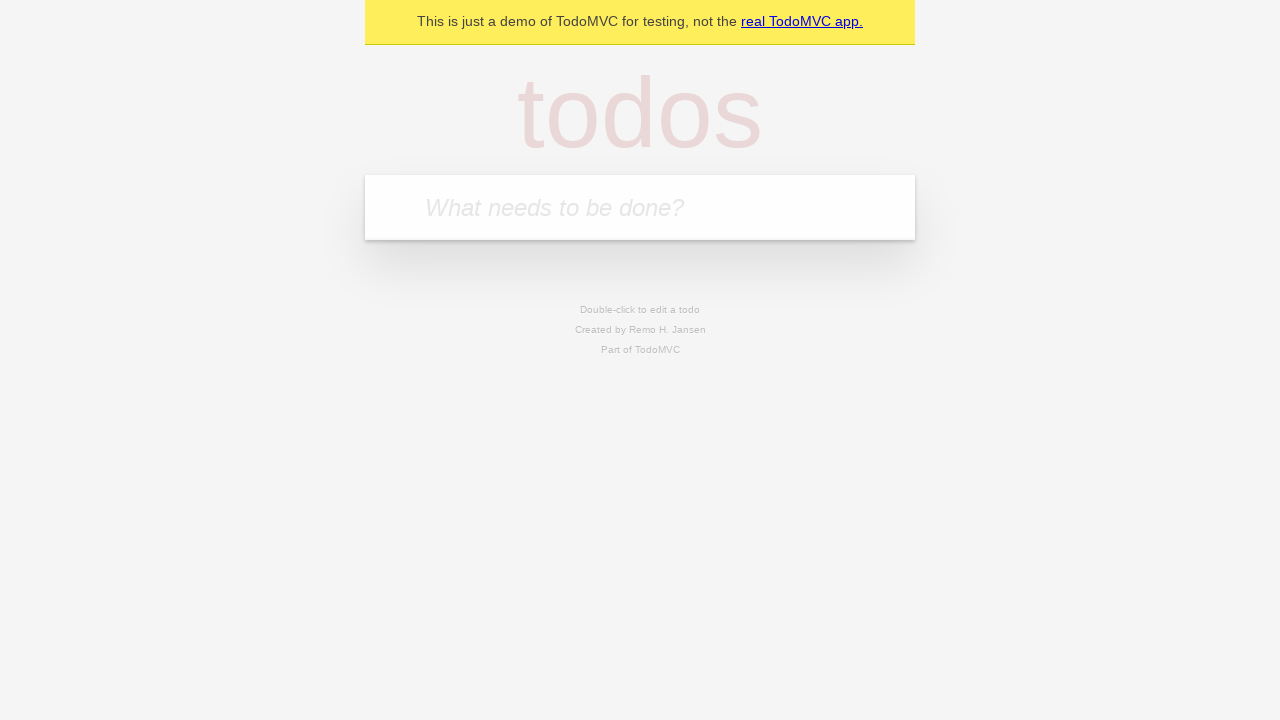

Filled input field with 'buy some cheese' on internal:attr=[placeholder="What needs to be done?"i]
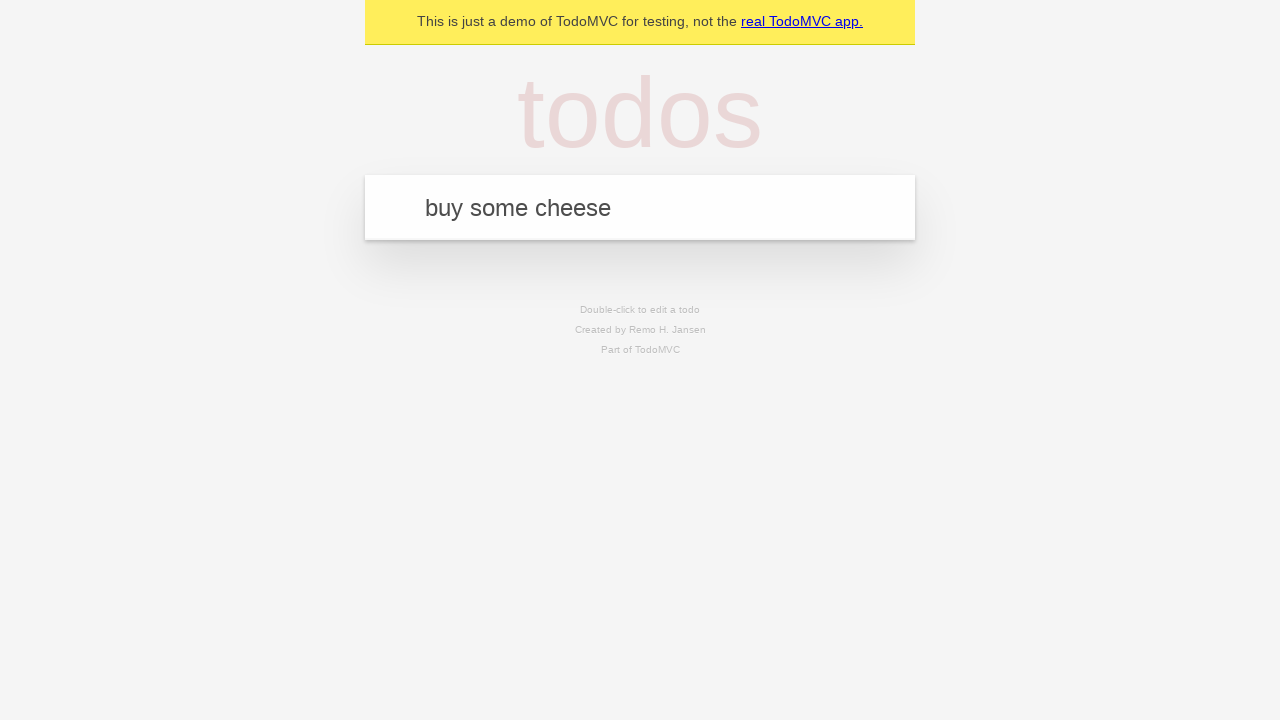

Pressed Enter to add the todo item on internal:attr=[placeholder="What needs to be done?"i]
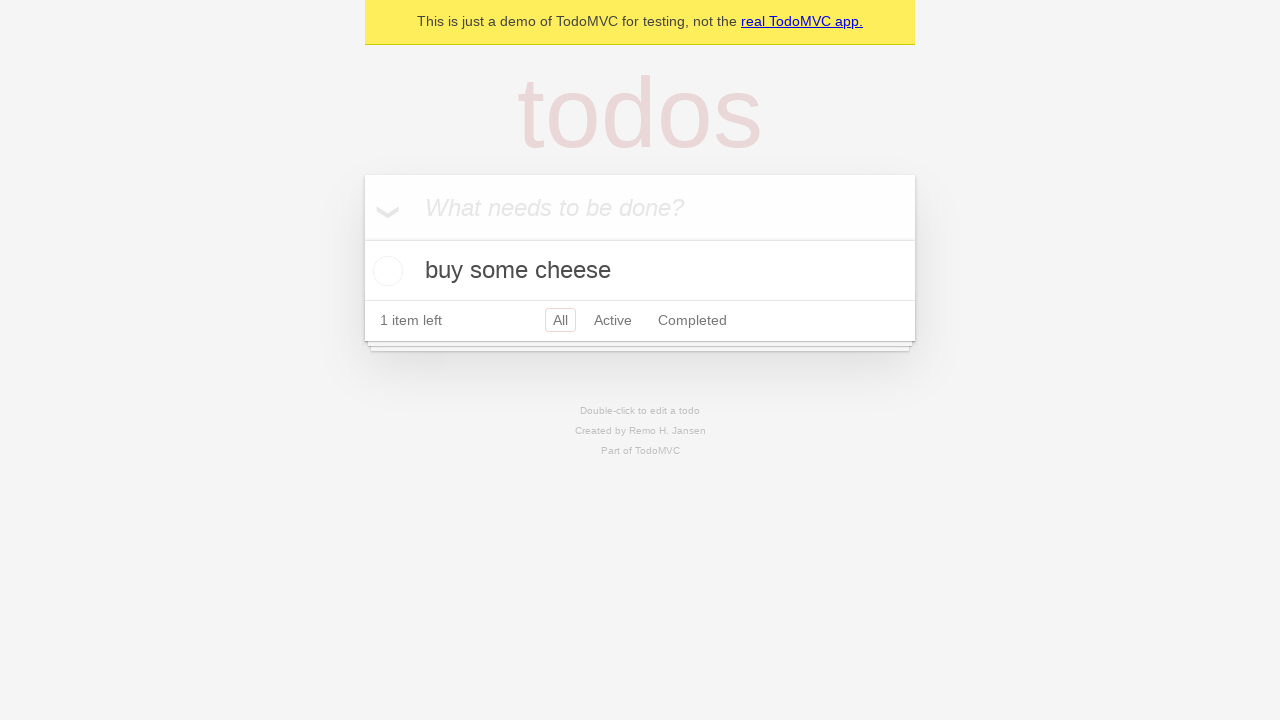

Waited for todo item to appear in the list
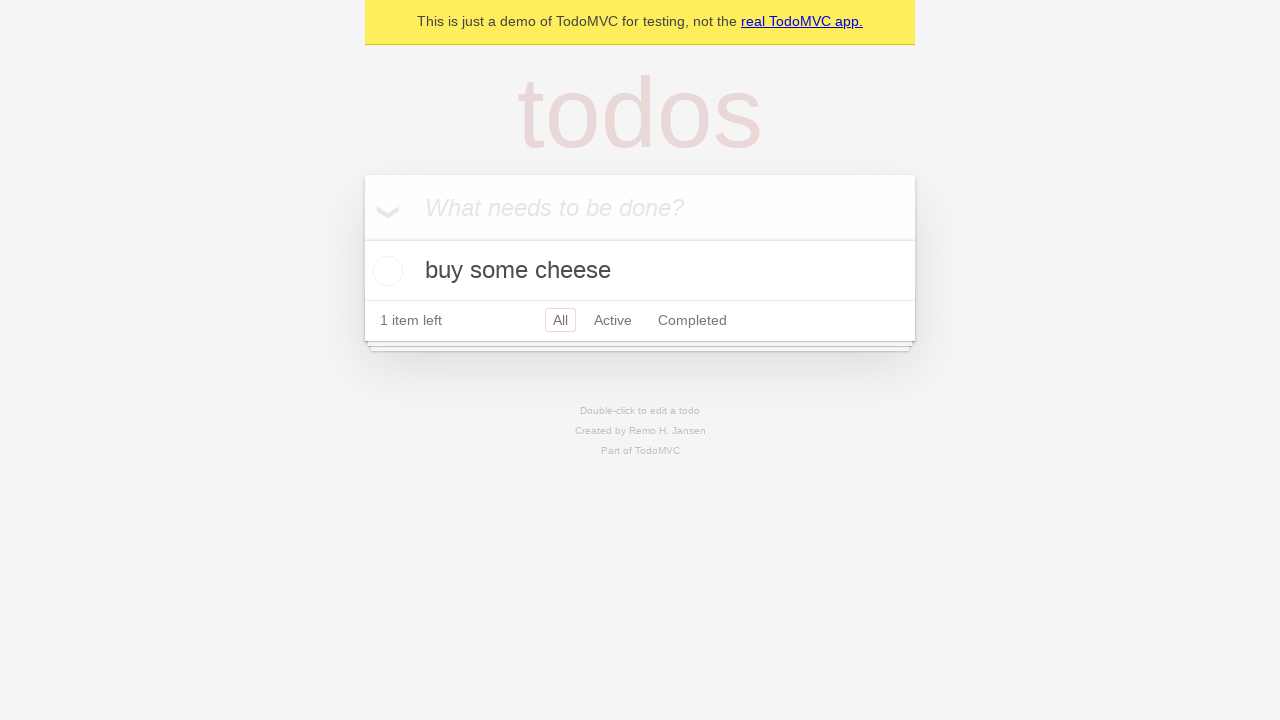

Verified that the text input field was cleared after adding the todo
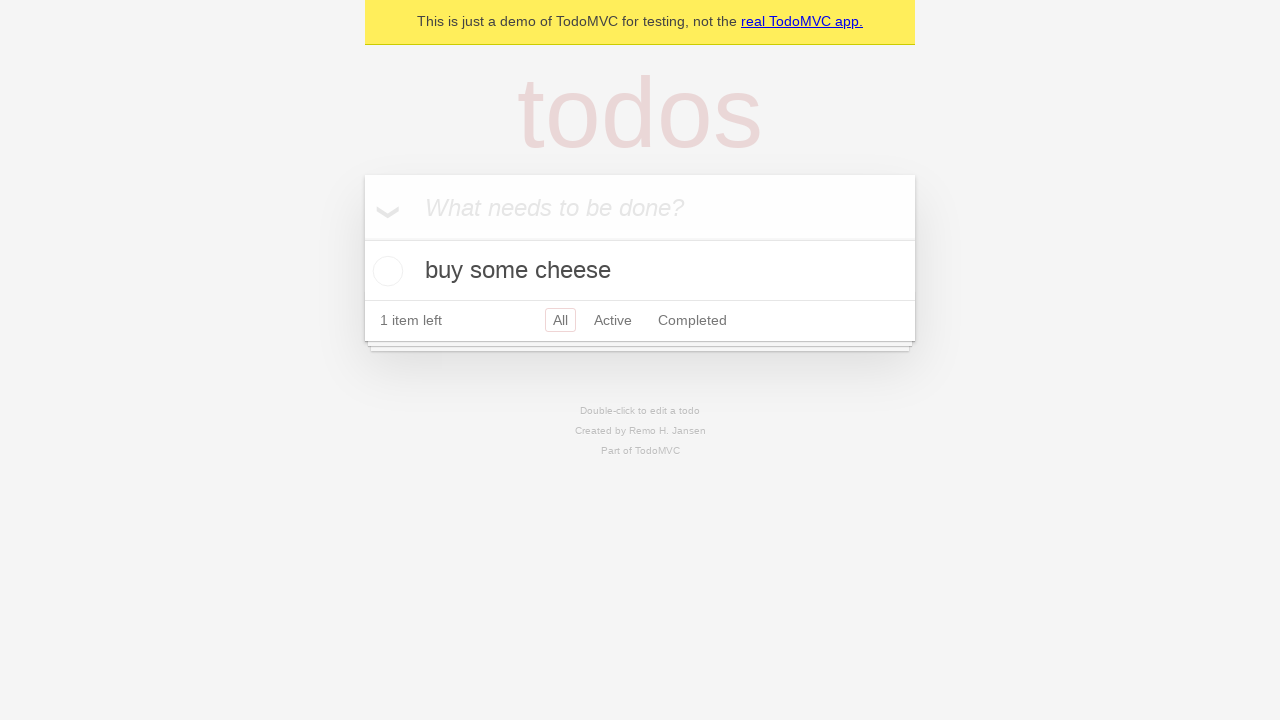

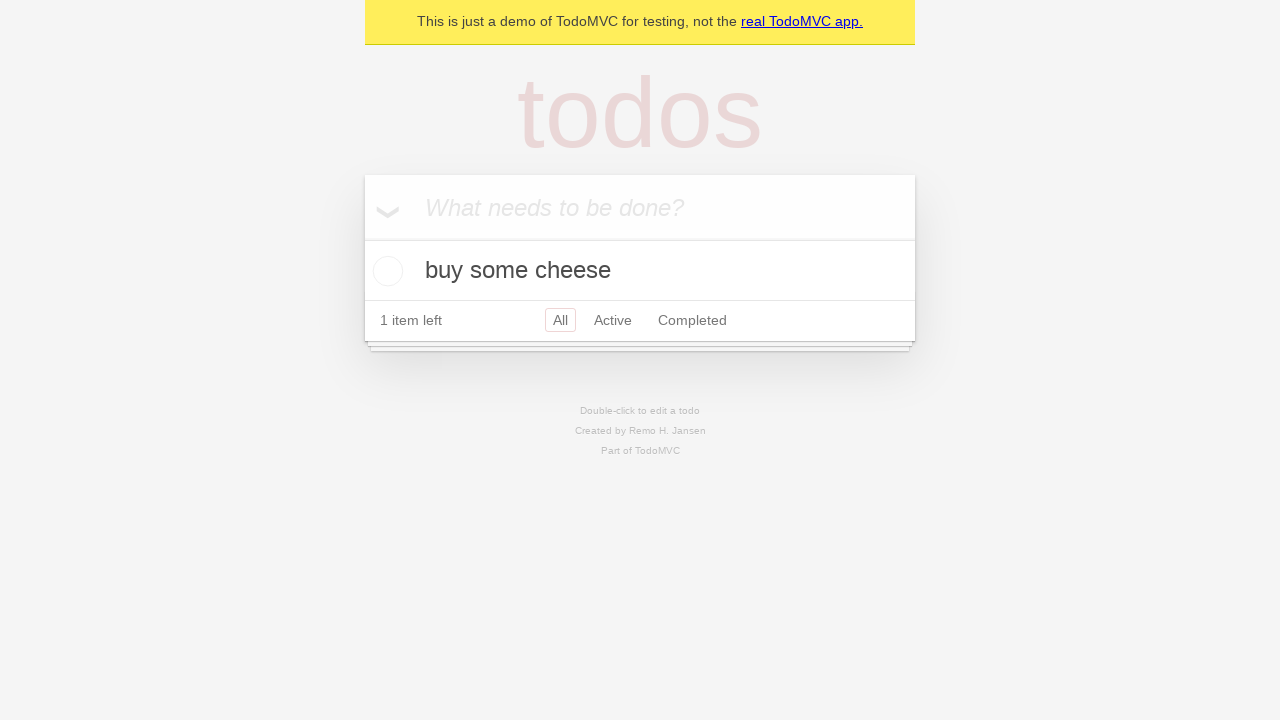